Opens a browser, navigates to nopCommerce demo site, then opens a new browser window and navigates to OpenCart website to test multi-window handling.

Starting URL: https://demo.nopcommerce.com/

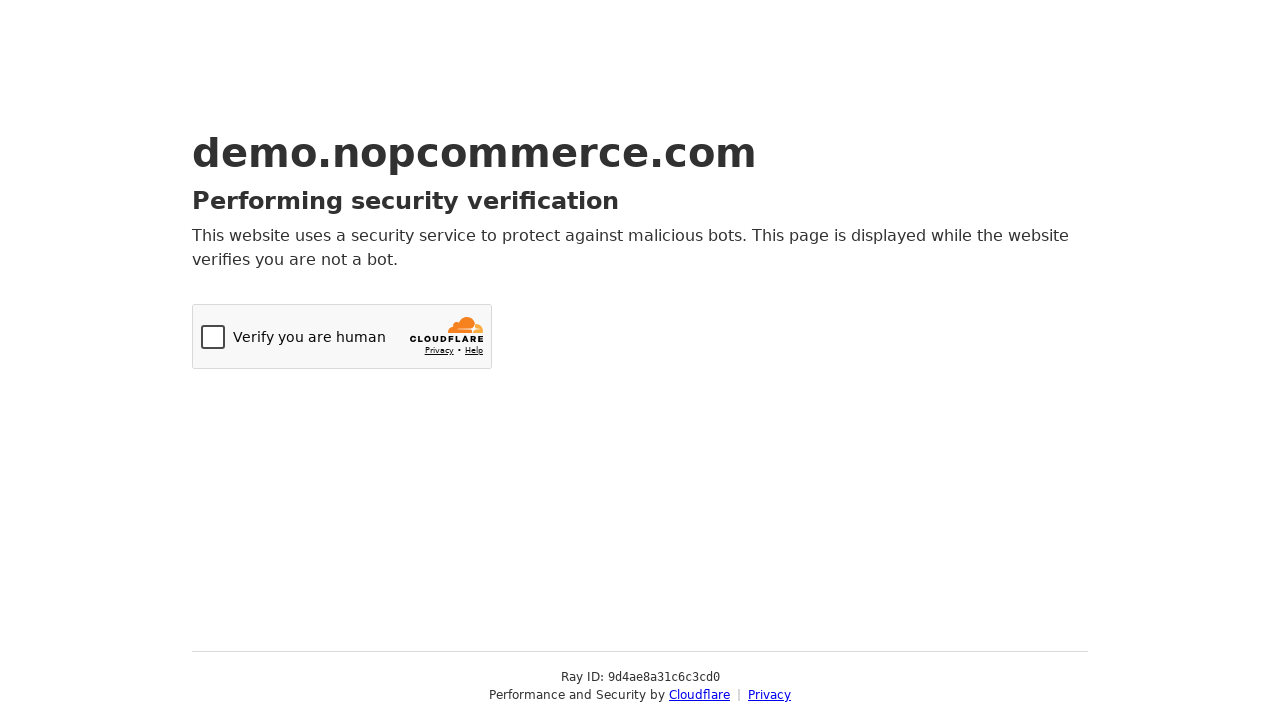

Opened a new browser window
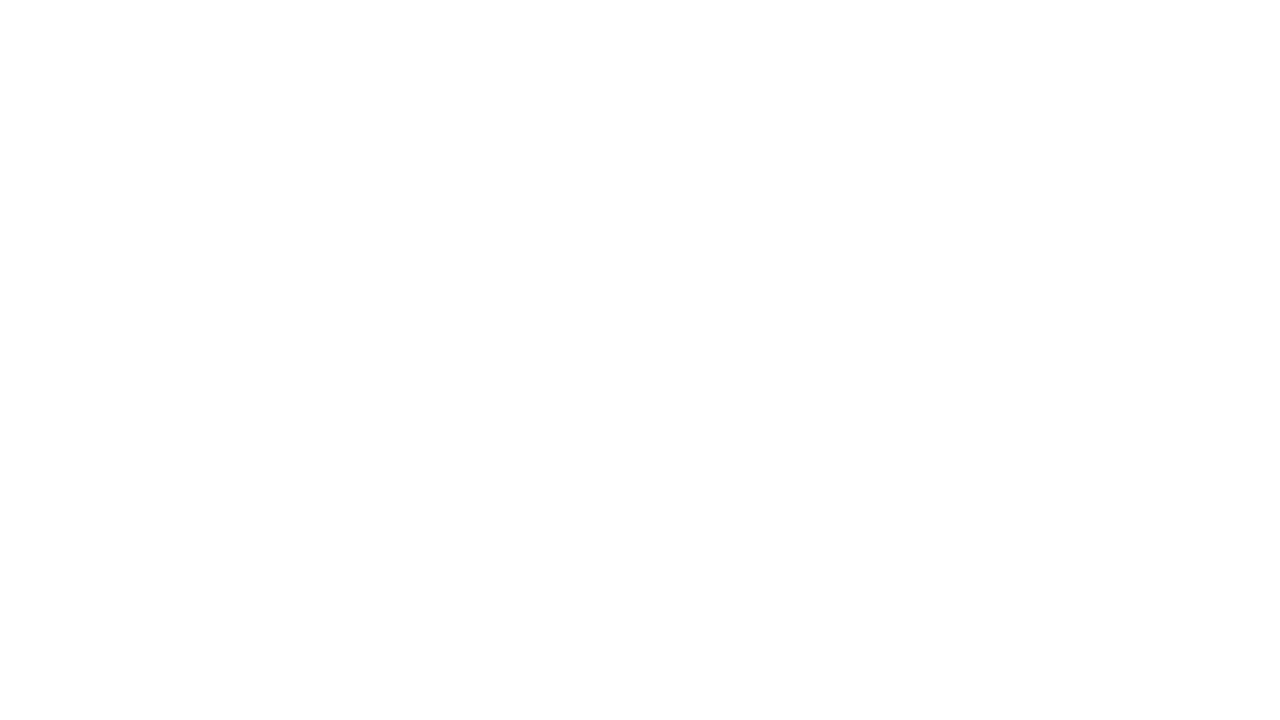

Navigated to OpenCart website in new window
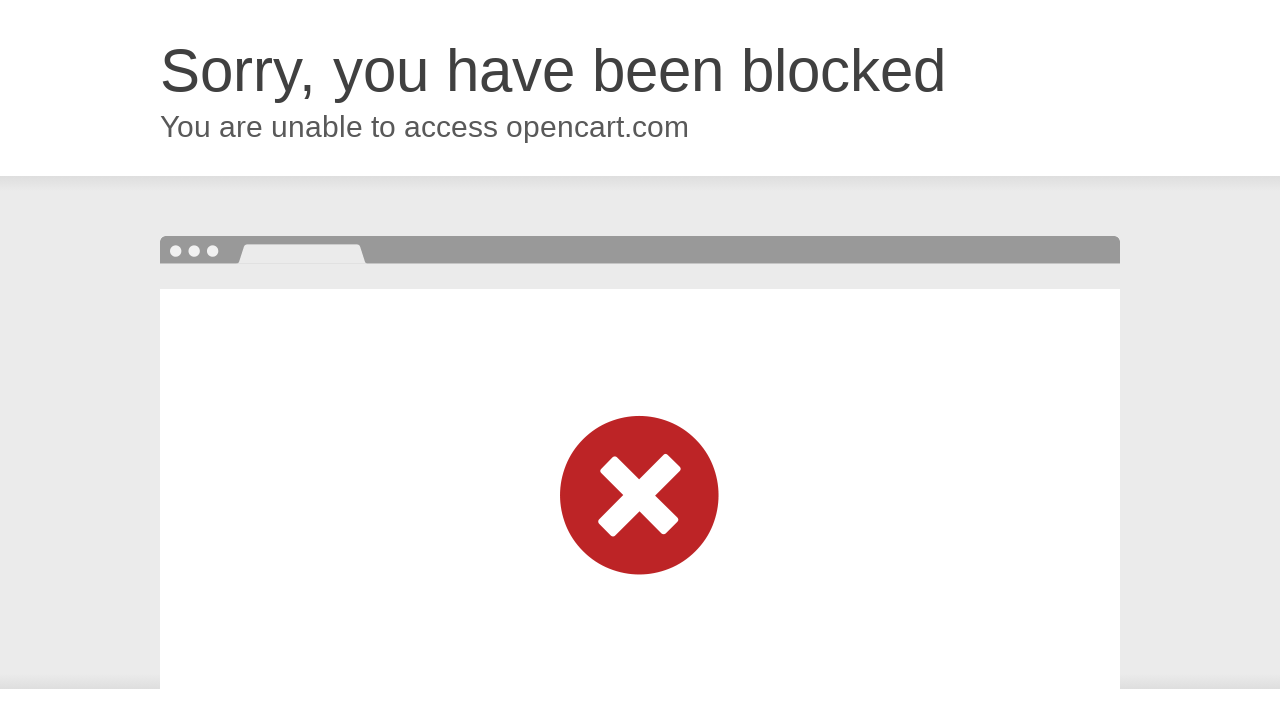

Waited for OpenCart page to load (domcontentloaded)
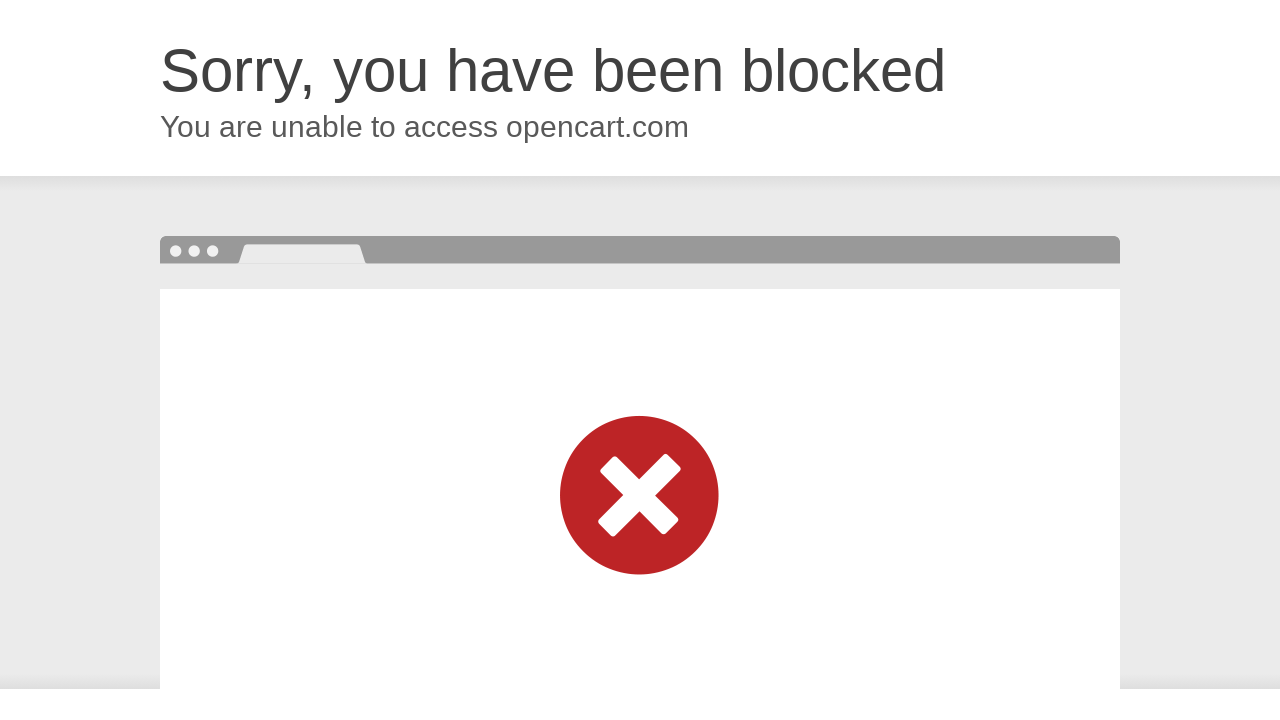

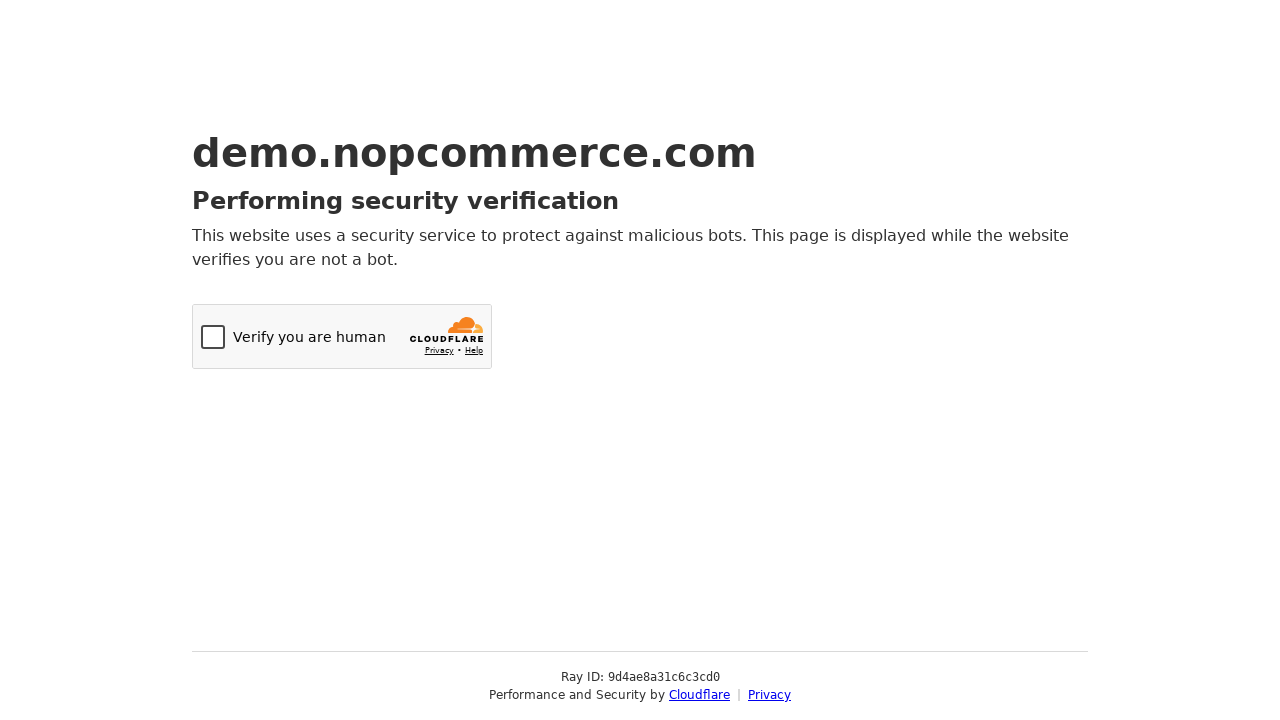